Maximizes the browser window to full screen

Starting URL: http://compendiumdev.co.uk/selenium/bounce.html

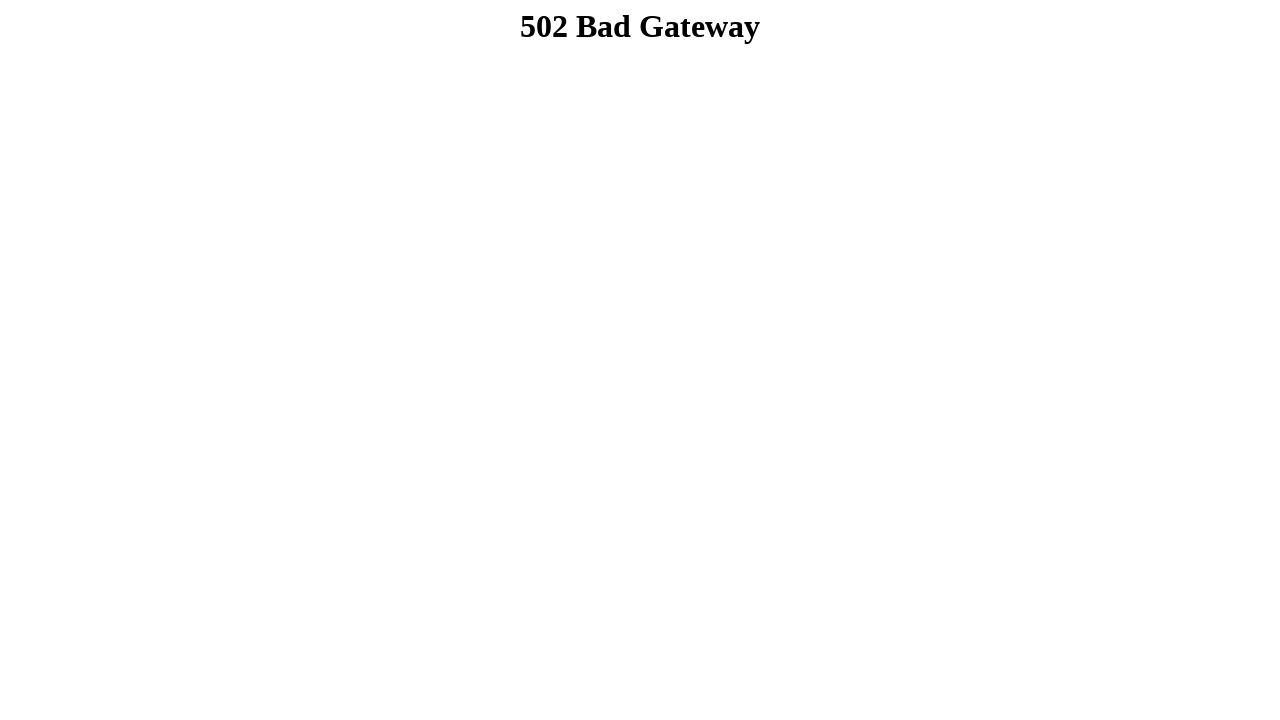

Set viewport size to 1920x1080 to maximize browser window
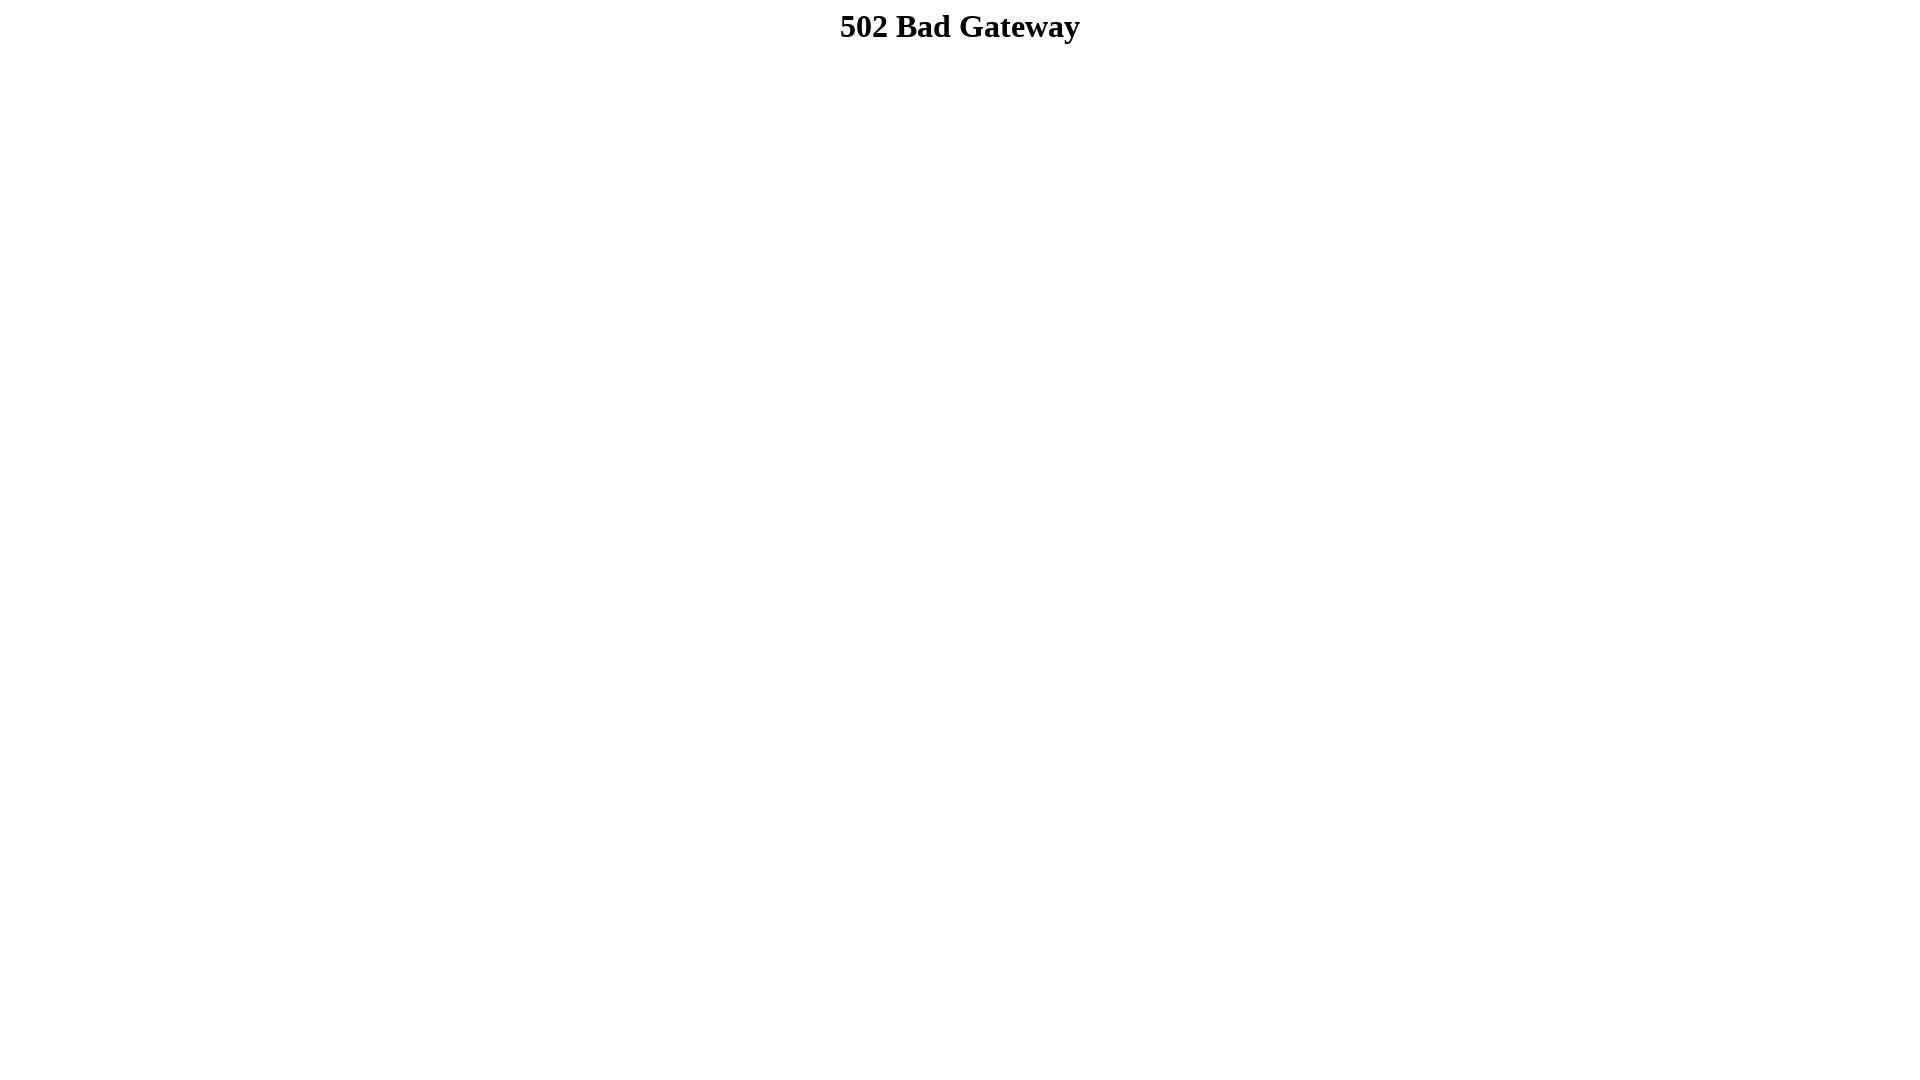

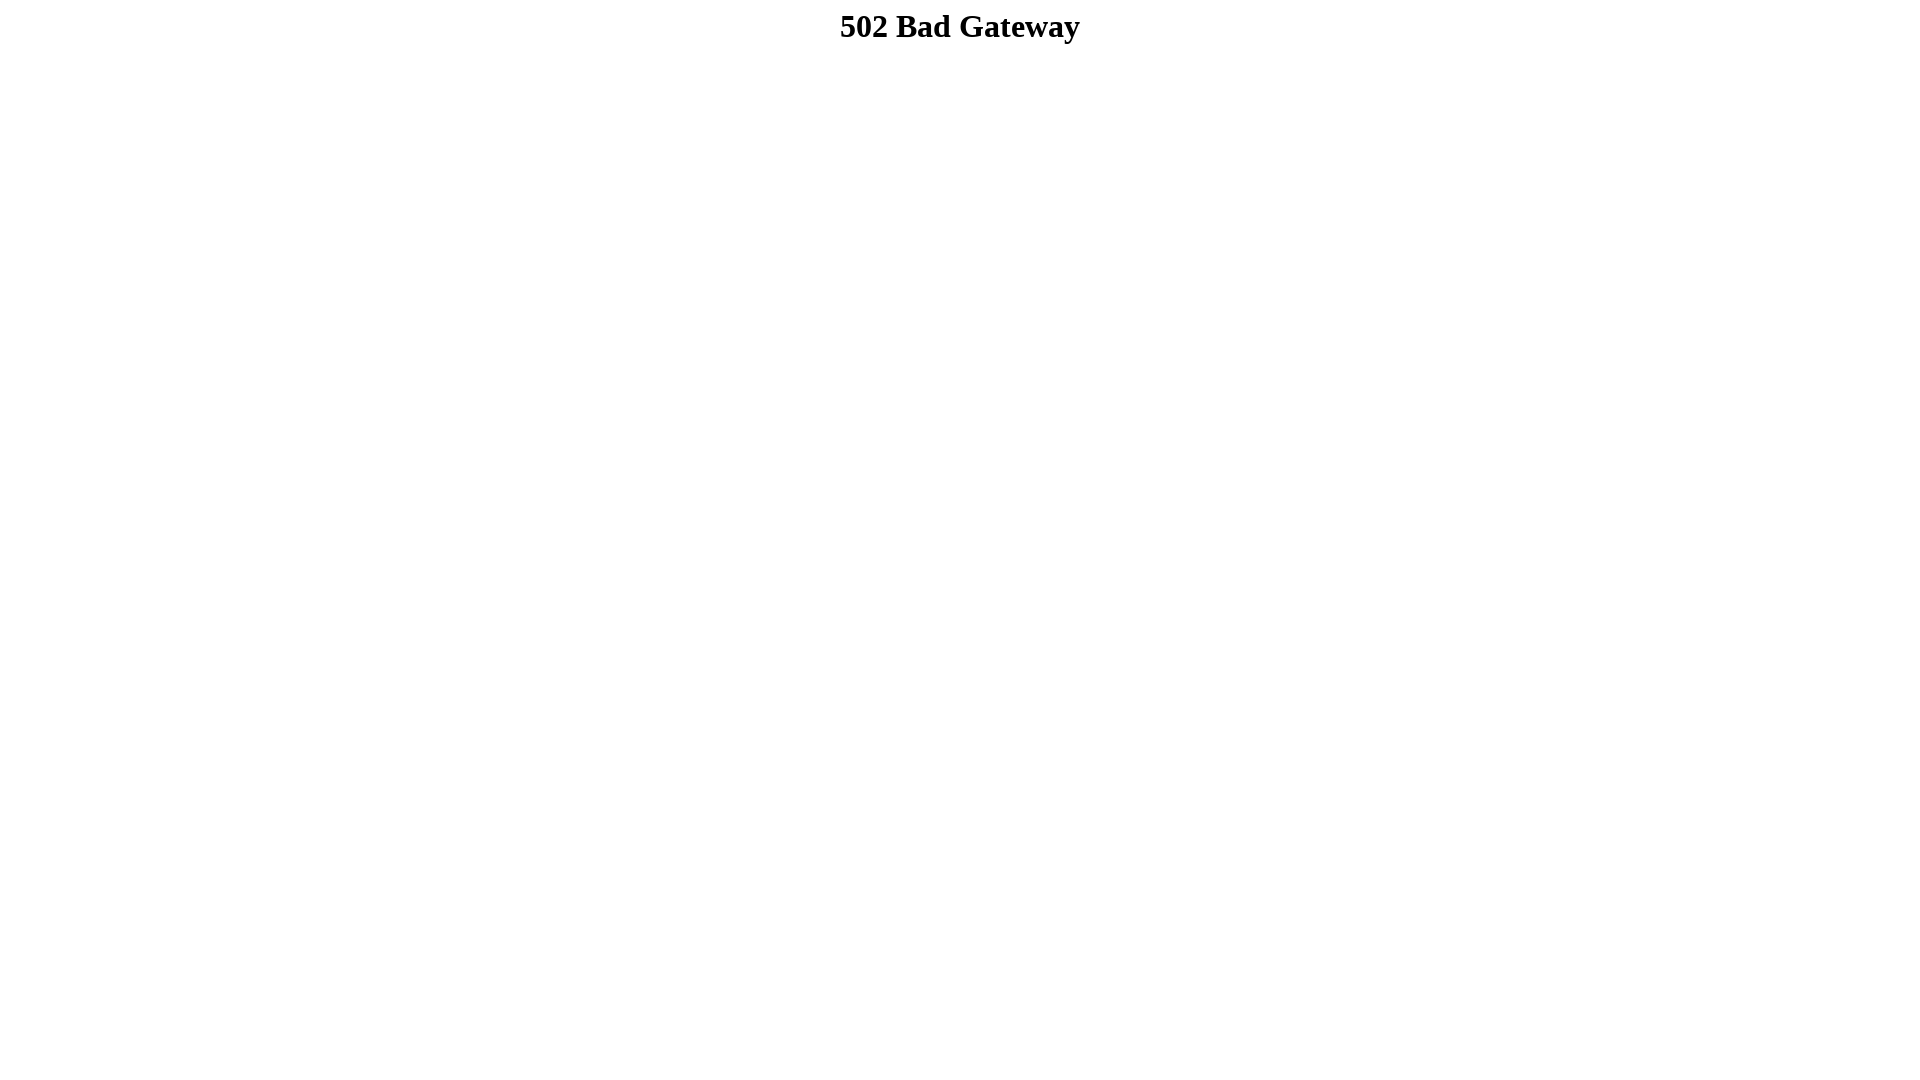